Navigates to a window handling test page and retrieves the window handle and page title

Starting URL: https://leafground.com/window.xhtml

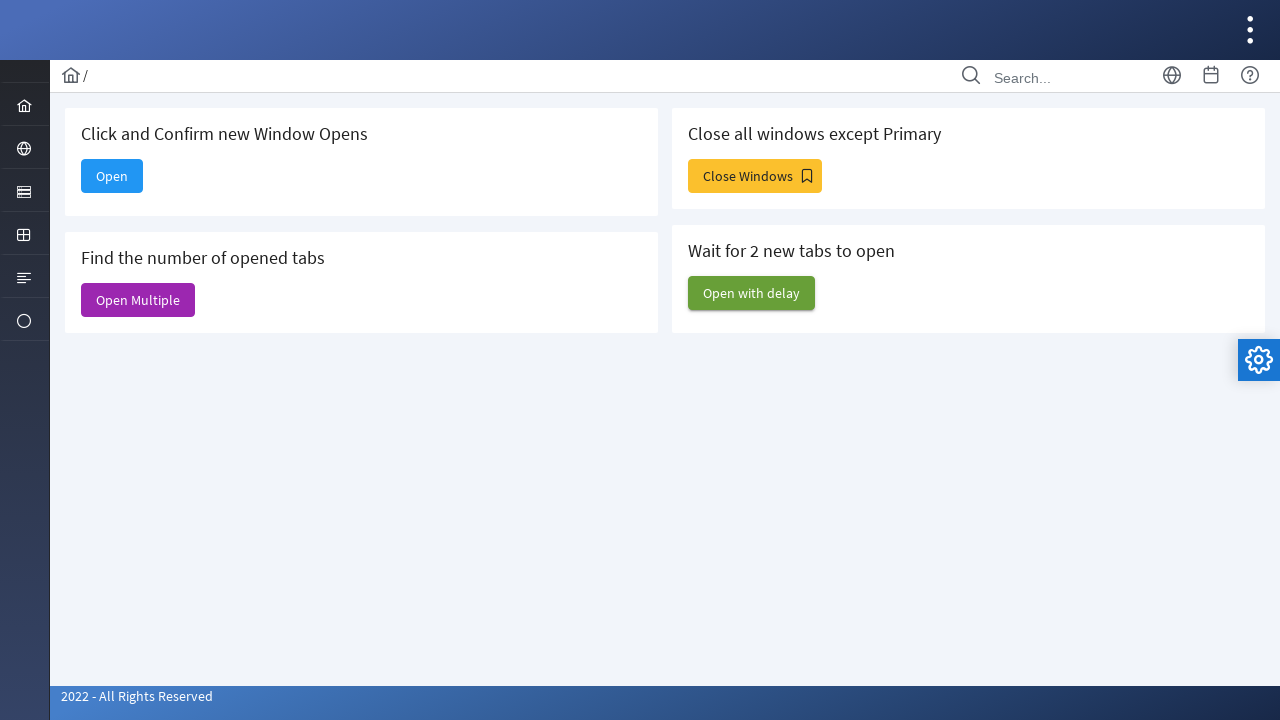

Retrieved page title for verification
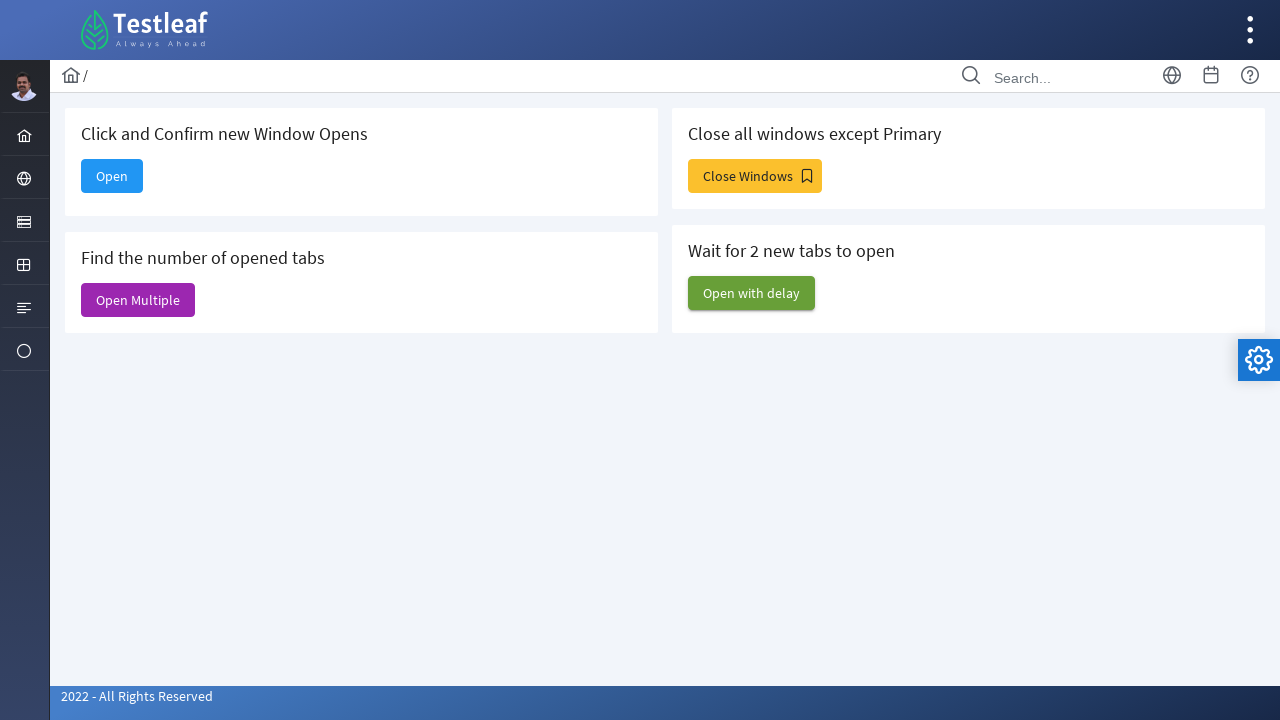

Printed page title to console
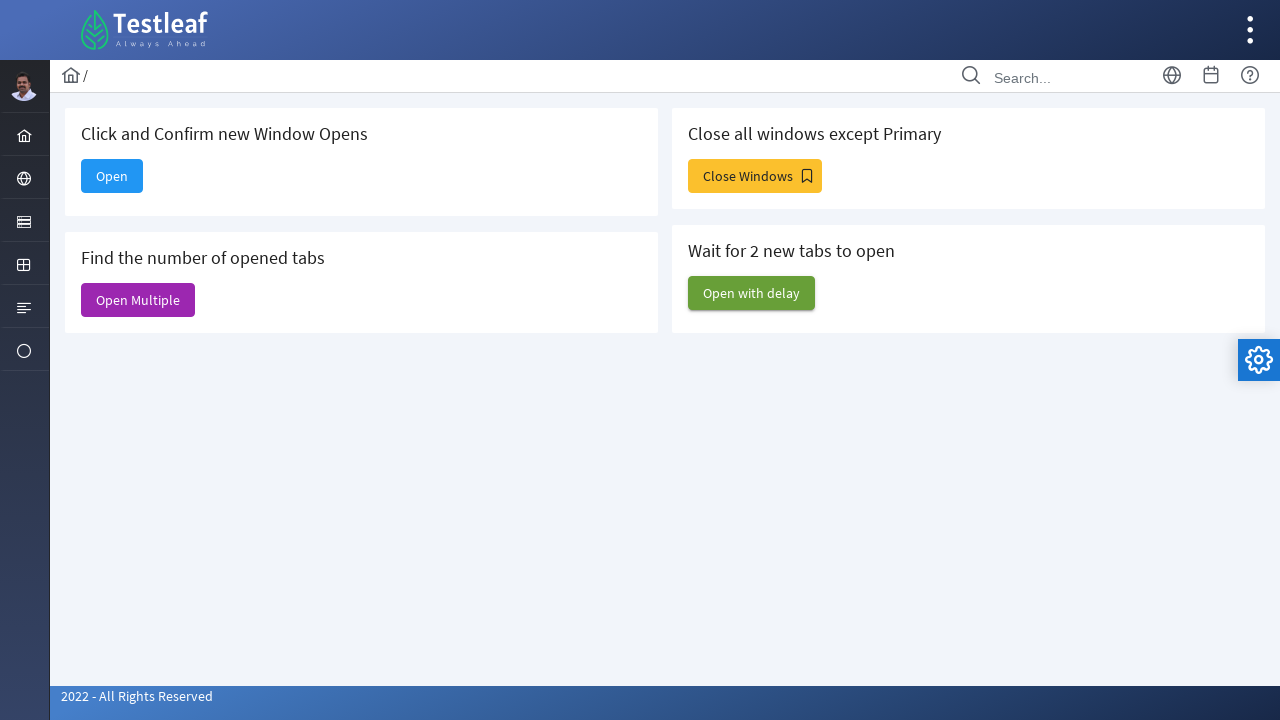

Waited for page to fully load (networkidle state)
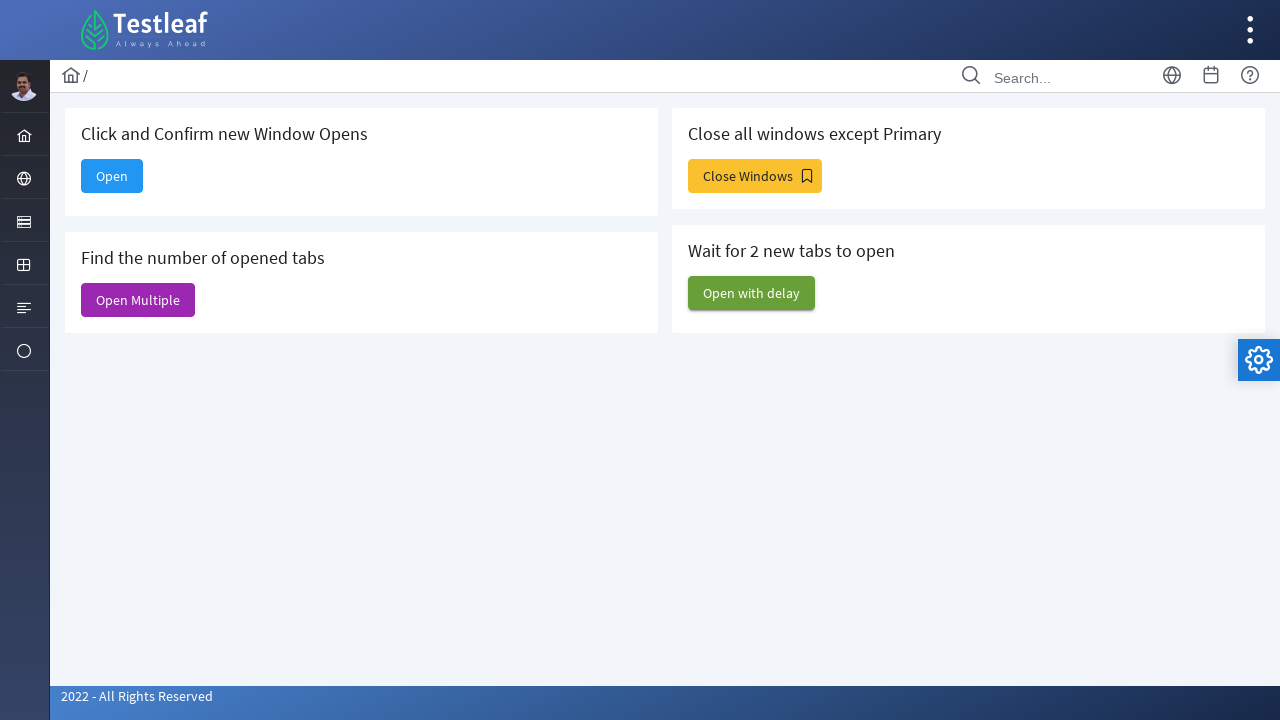

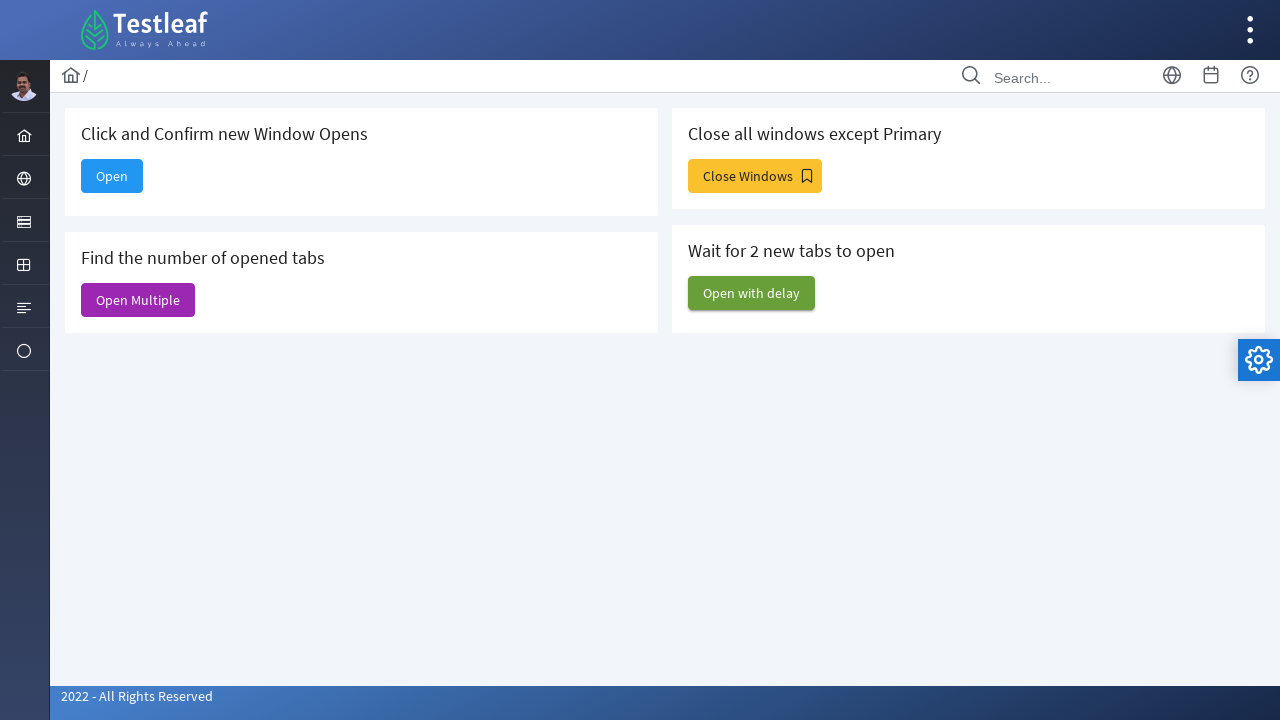